Tests double-click functionality by performing a double-click action on a button and verifying the resulting message

Starting URL: https://demoqa.com/buttons

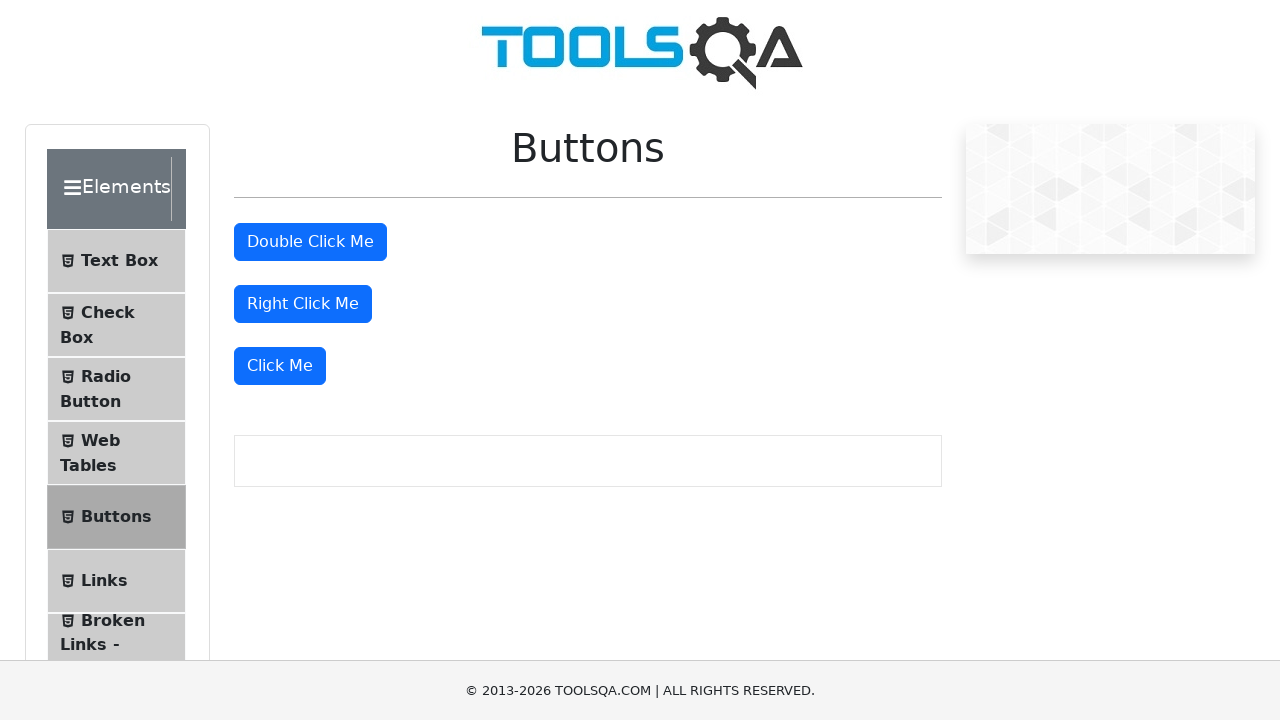

Double-clicked the button element at (310, 242) on #doubleClickBtn
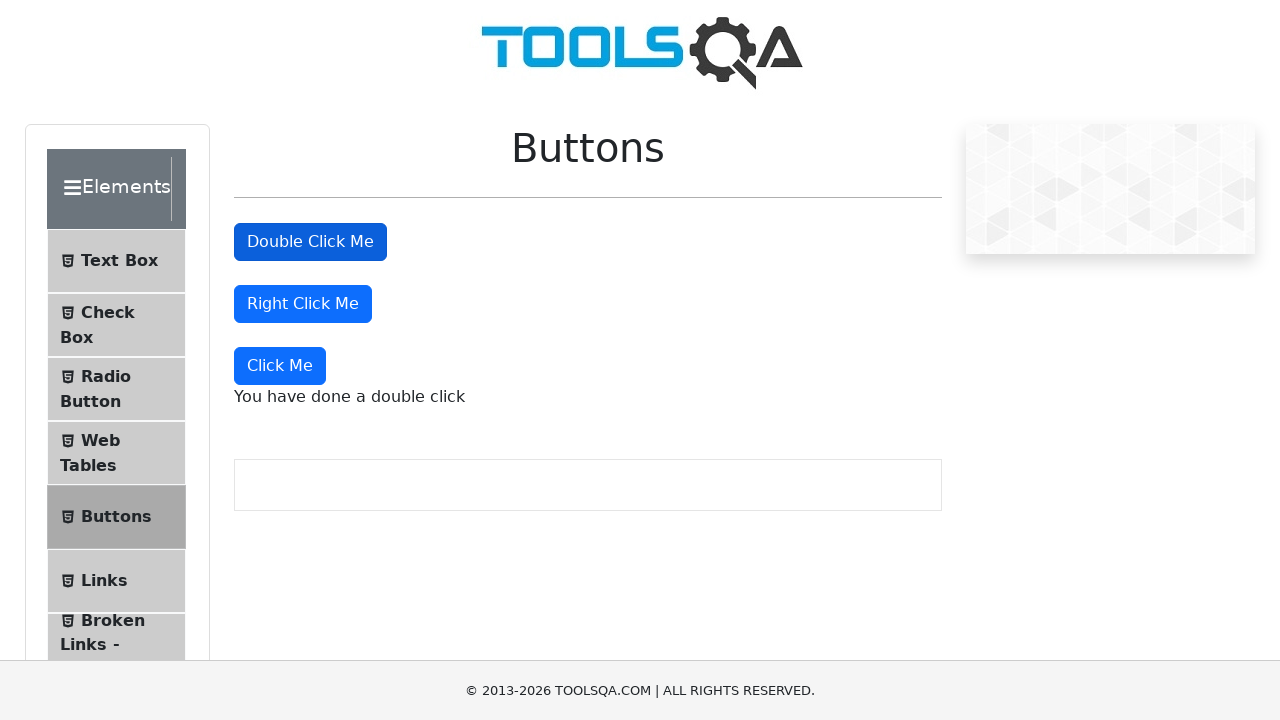

Double-click message appeared on page
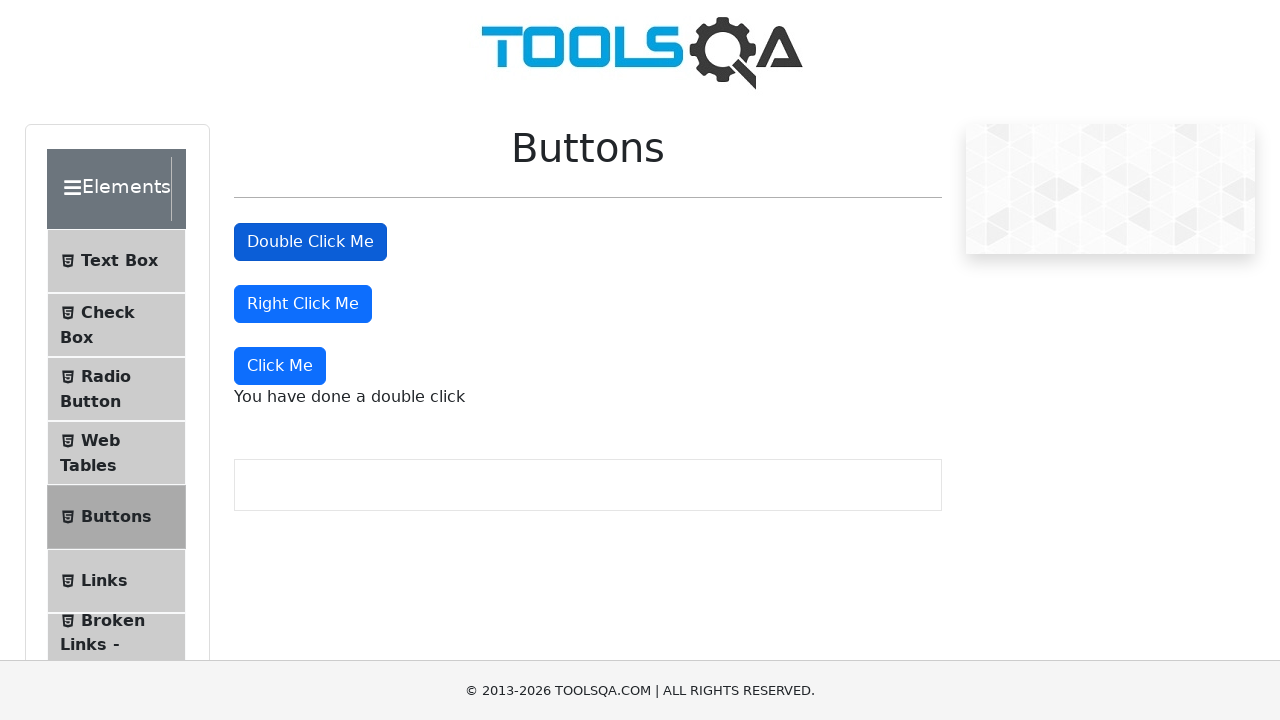

Located the double-click message element
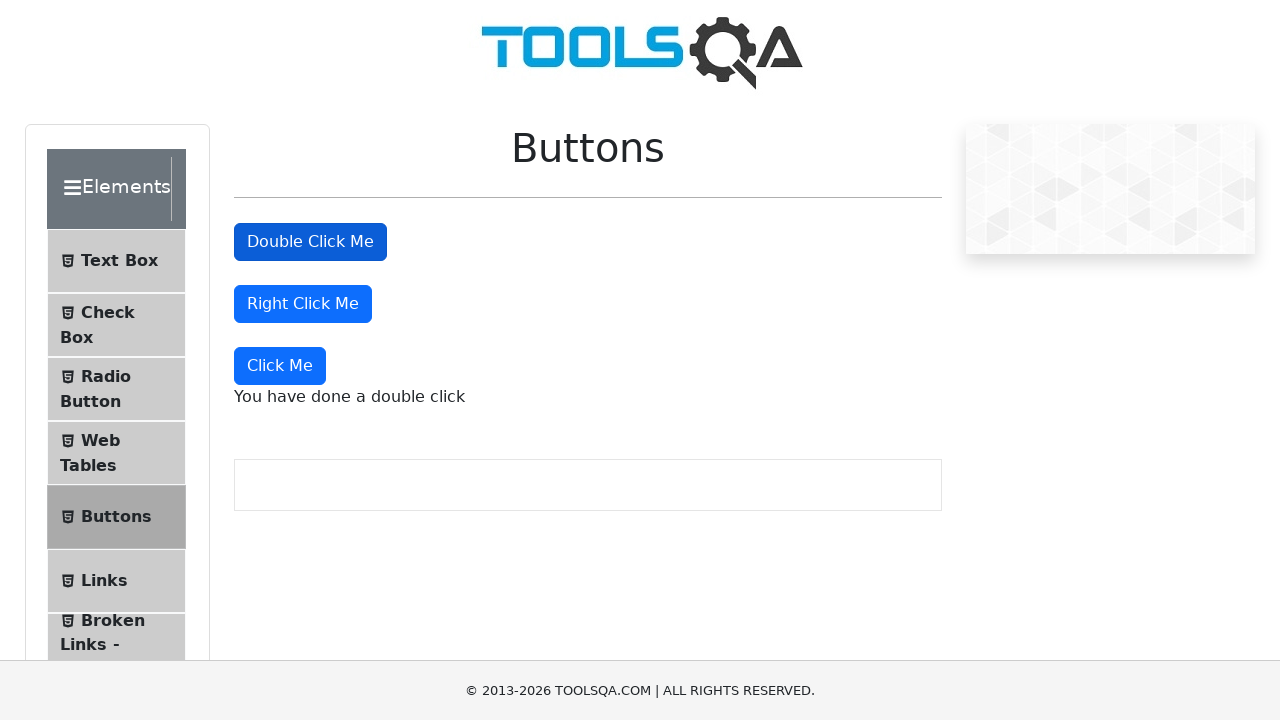

Verified message text is 'You have done a double click'
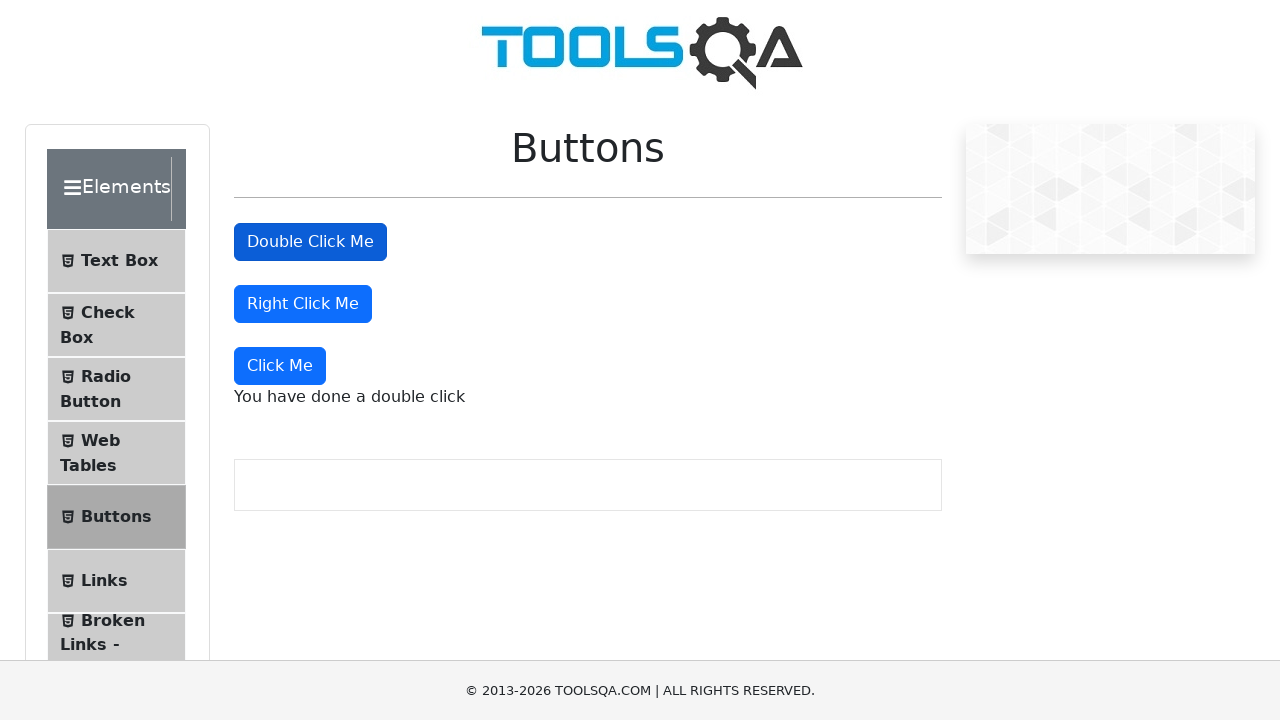

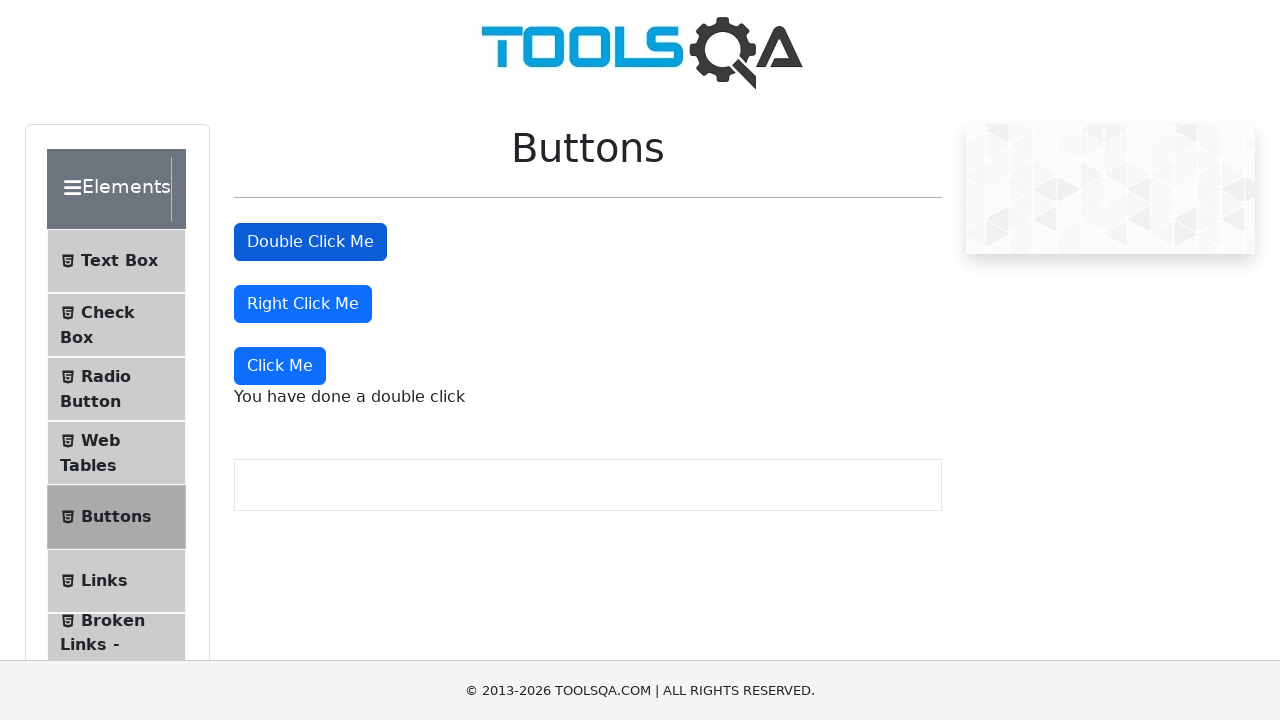